Tests React Semantic UI dropdown by selecting different name options

Starting URL: https://react.semantic-ui.com/maximize/dropdown-example-selection/

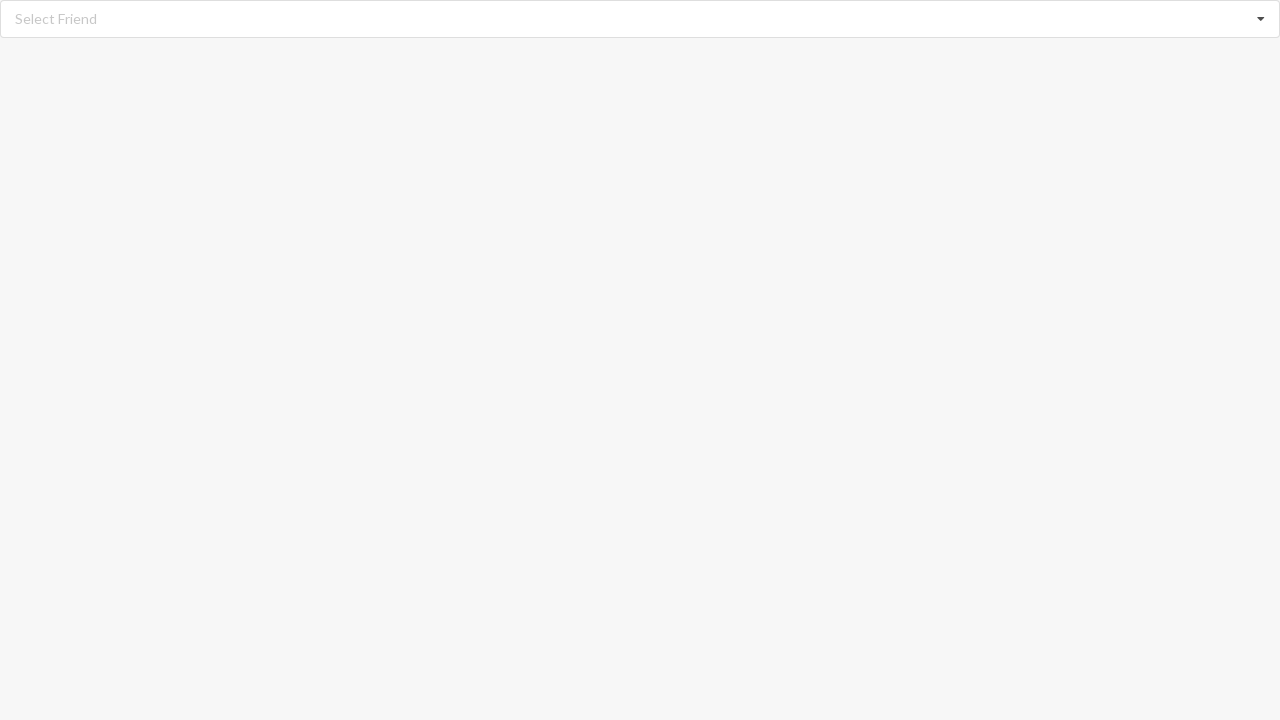

Clicked dropdown icon to open options at (1261, 19) on i.dropdown.icon
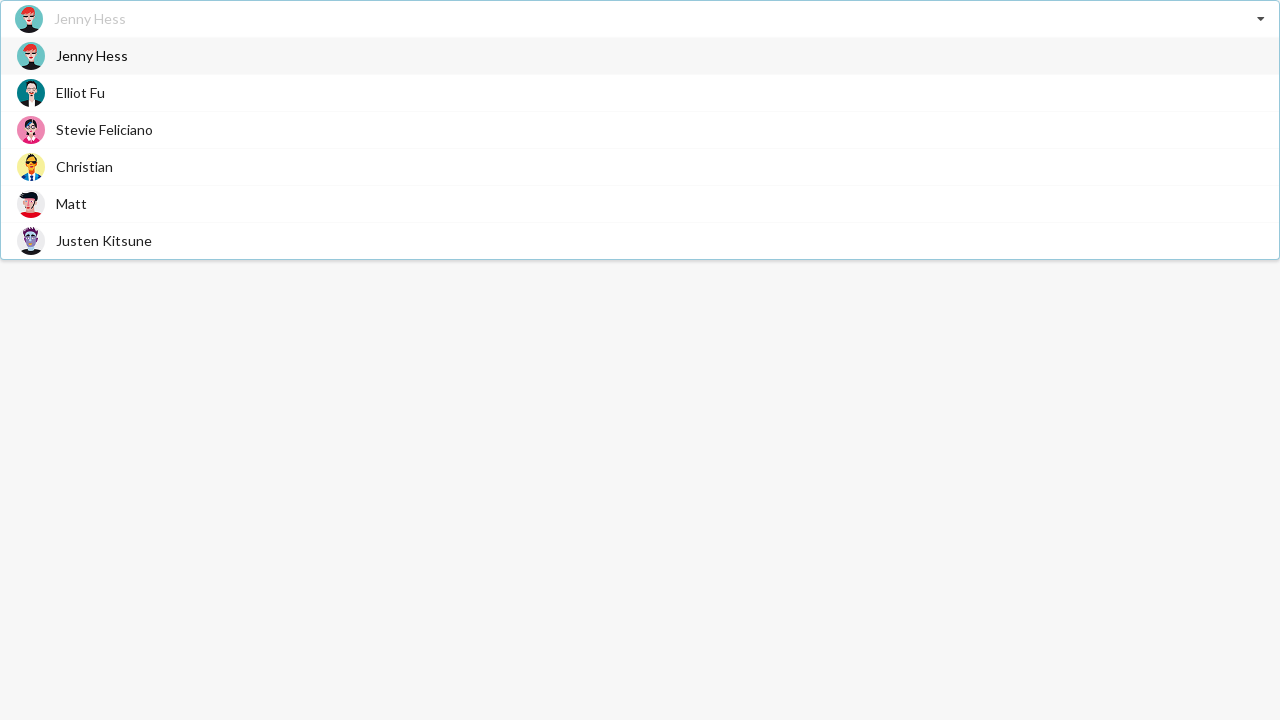

Dropdown menu items became visible
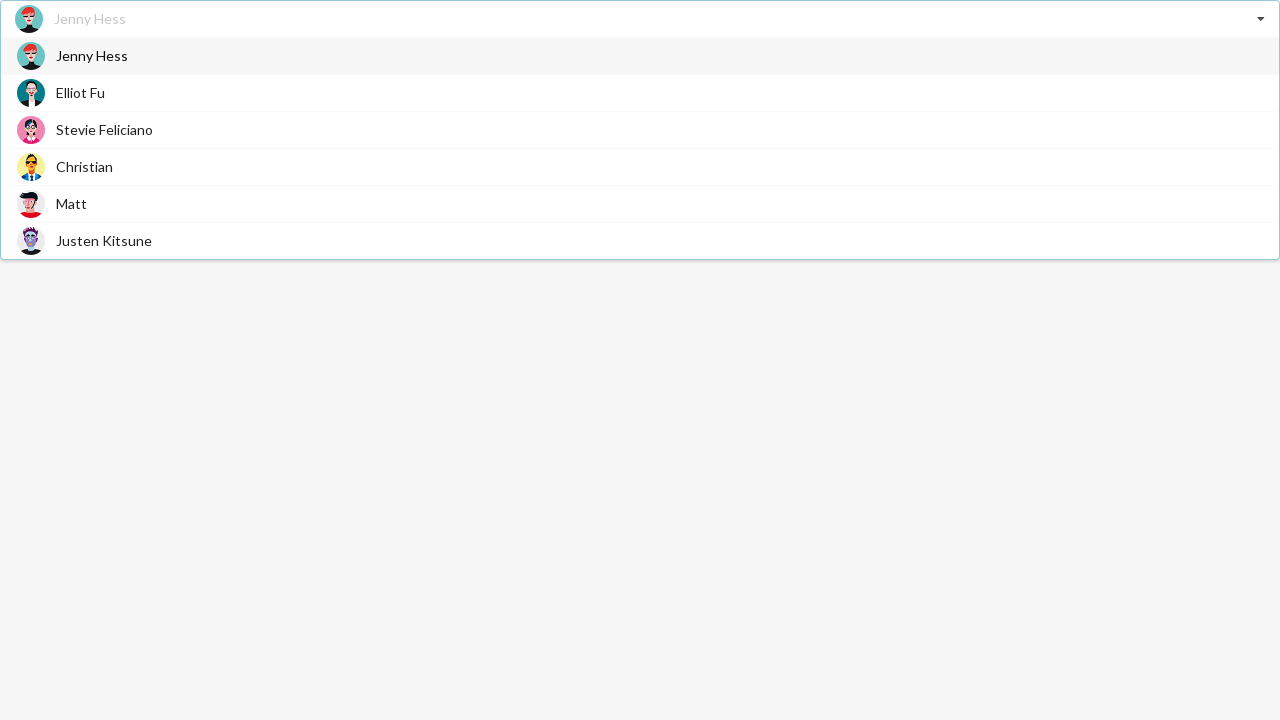

Selected 'Christian' from dropdown at (84, 166) on div.item > span >> internal:has-text="Christian"i
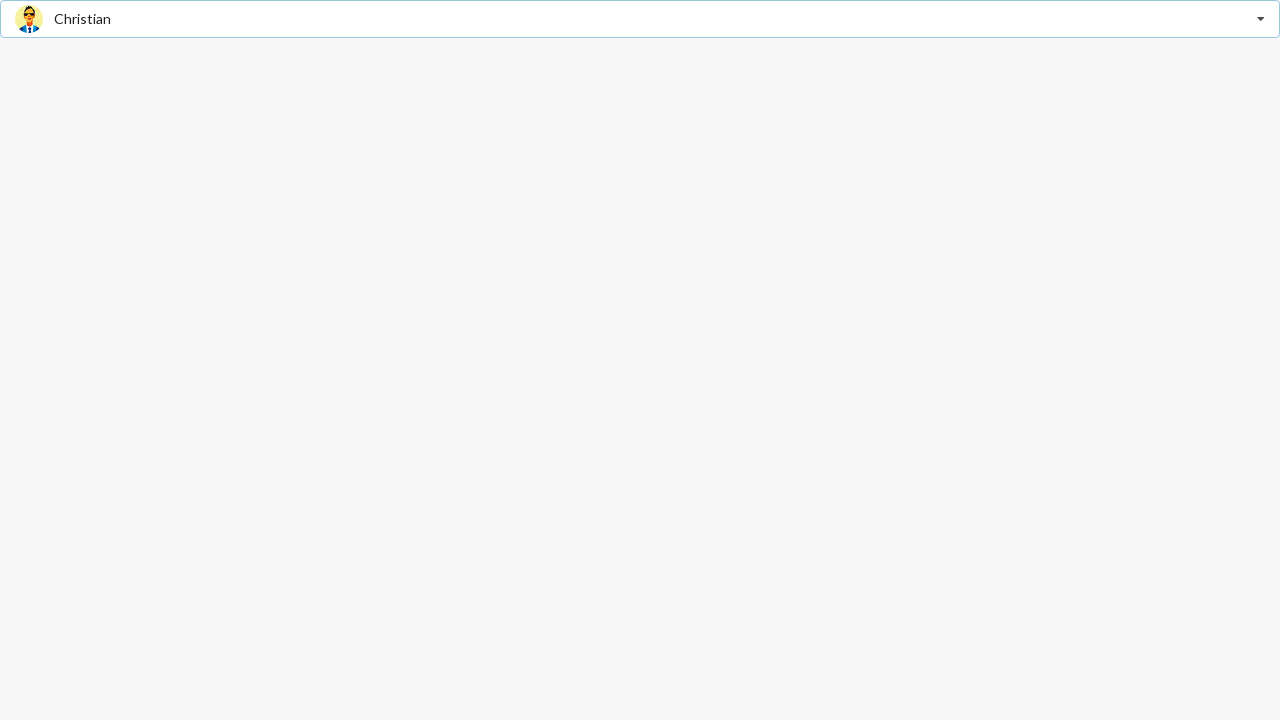

Clicked dropdown icon to open options at (1261, 19) on i.dropdown.icon
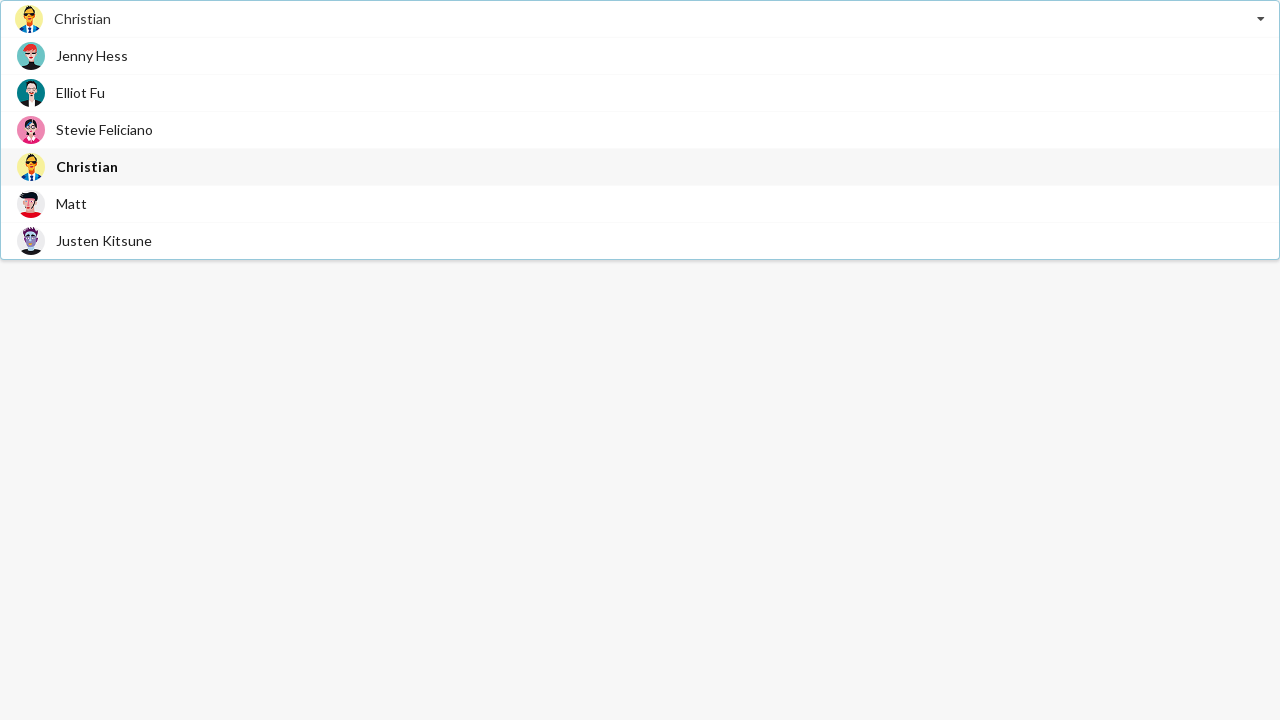

Dropdown menu items became visible
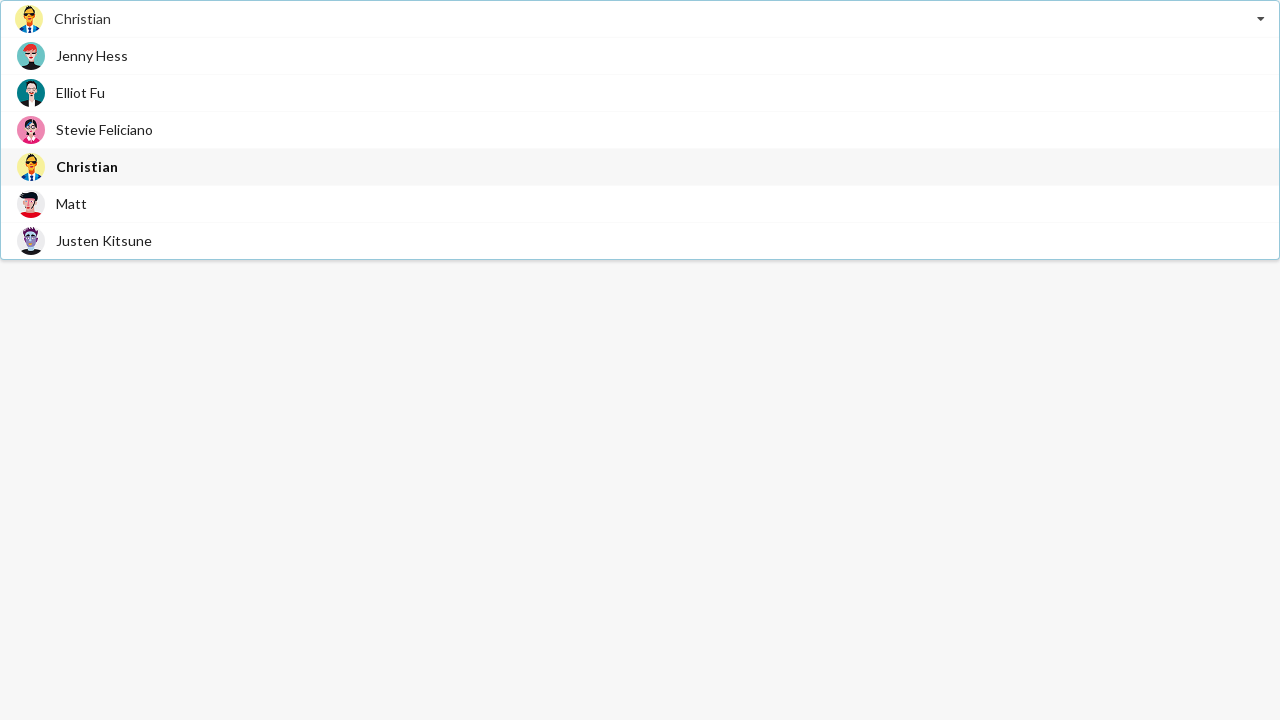

Selected 'Matt' from dropdown at (72, 204) on div.item > span >> internal:has-text="Matt"i
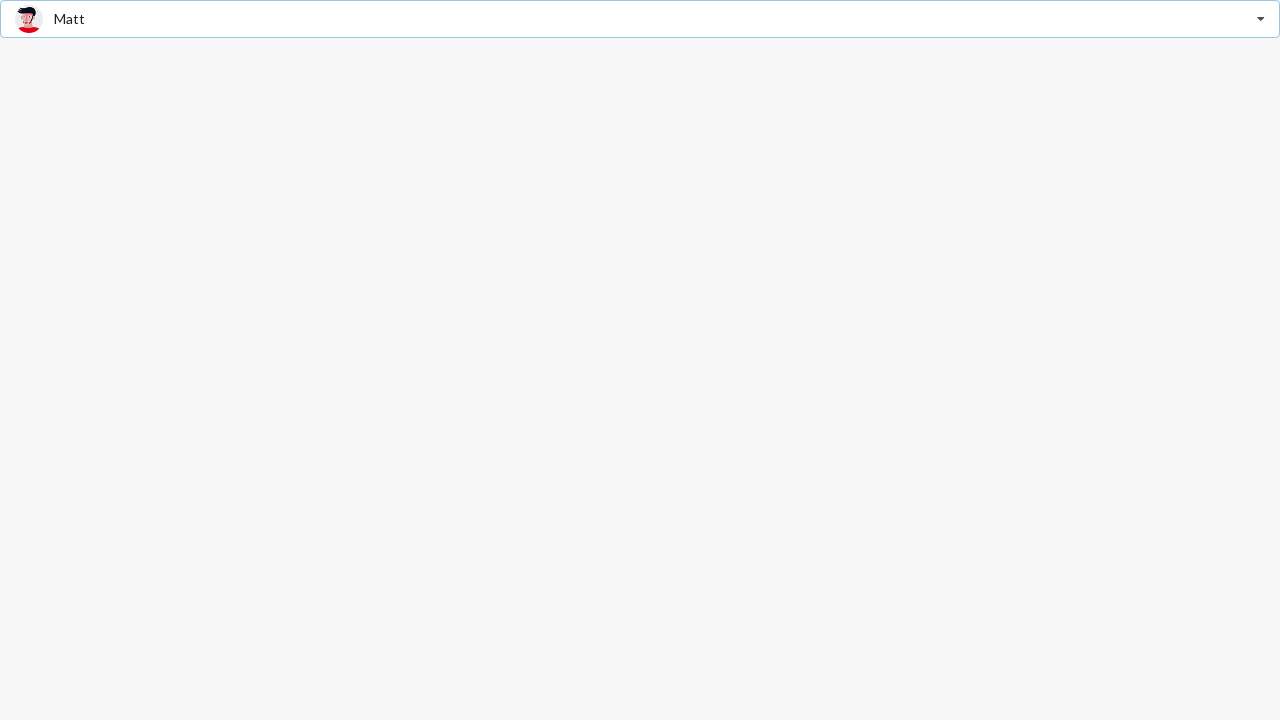

Clicked dropdown icon to open options at (1261, 19) on i.dropdown.icon
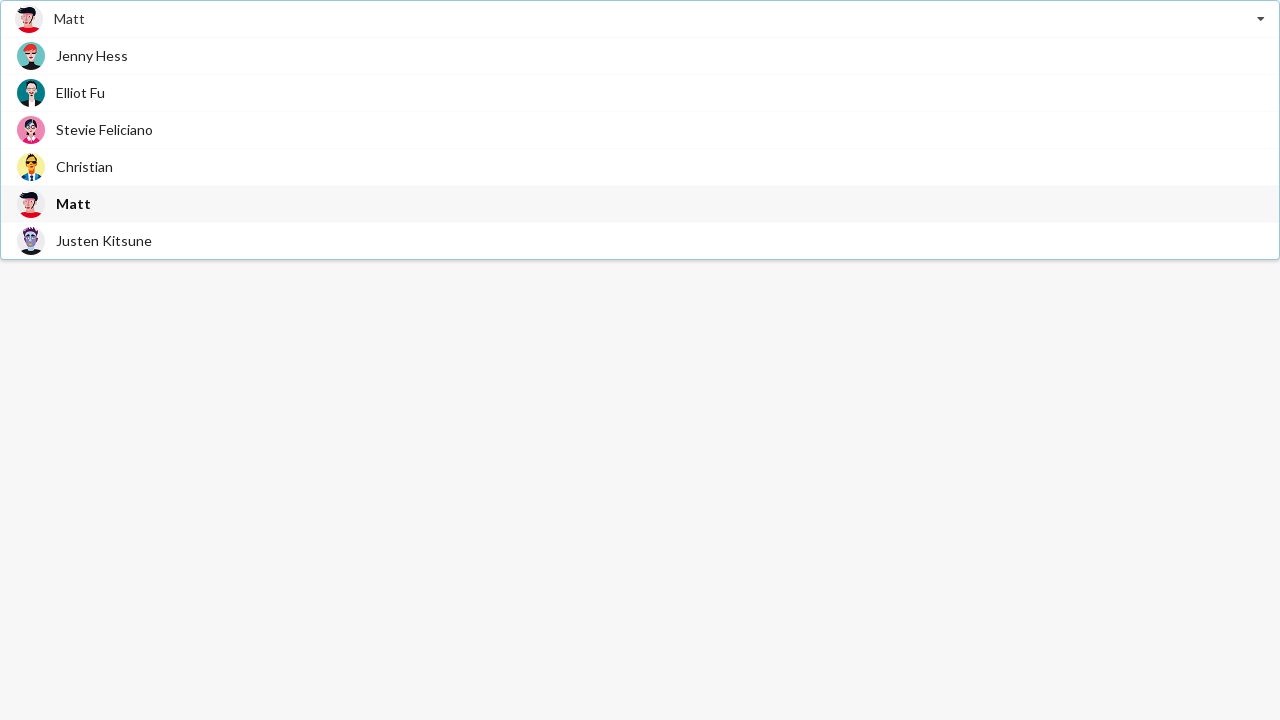

Dropdown menu items became visible
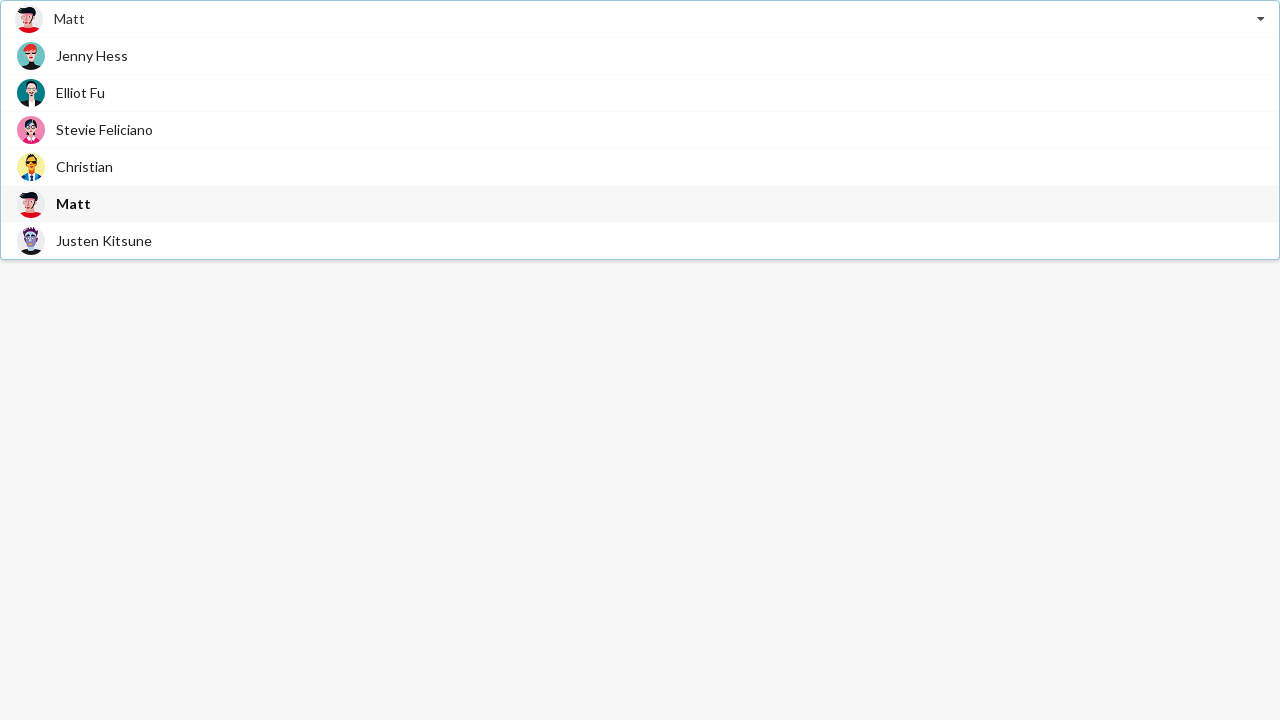

Selected 'Stevie Feliciano' from dropdown at (104, 130) on div.item > span >> internal:has-text="Stevie Feliciano"i
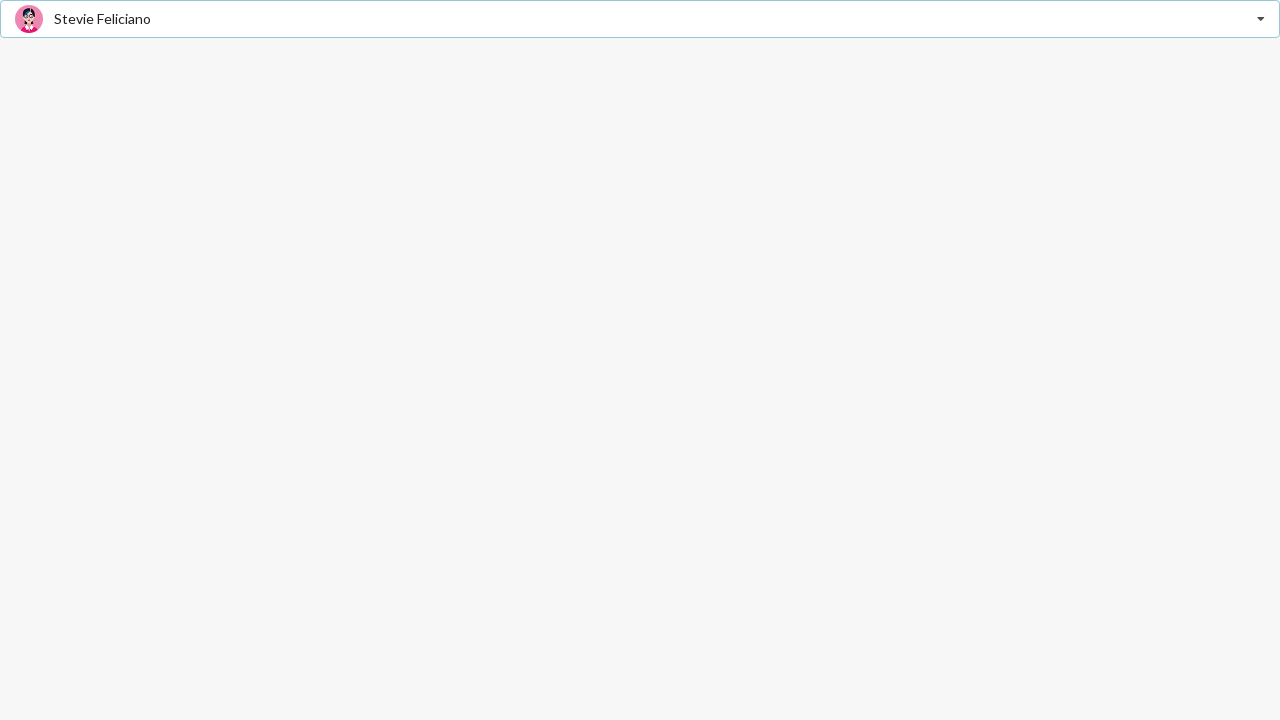

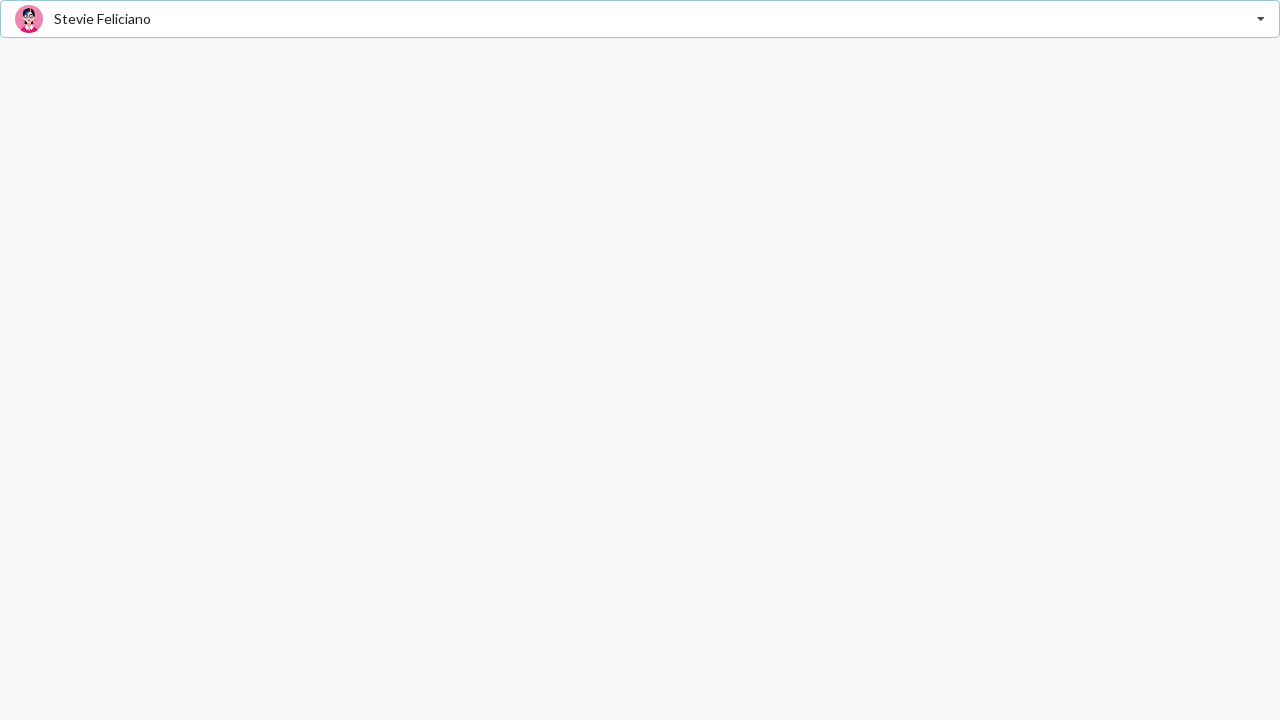